Tests the Automation Exercise homepage by verifying the page title matches expected value and clicking on a success button (likely an "Add to Cart" or similar button).

Starting URL: https://www.automationexercise.com/

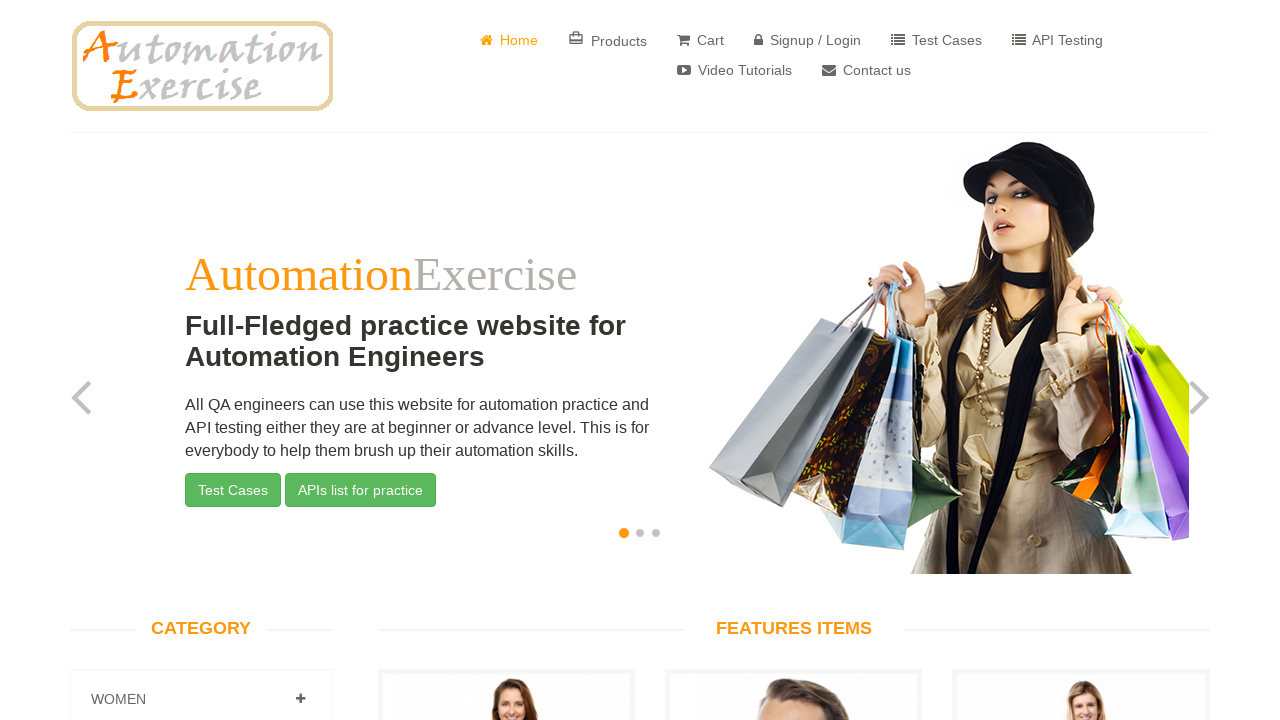

Verified page title matches 'Automation Exercise'
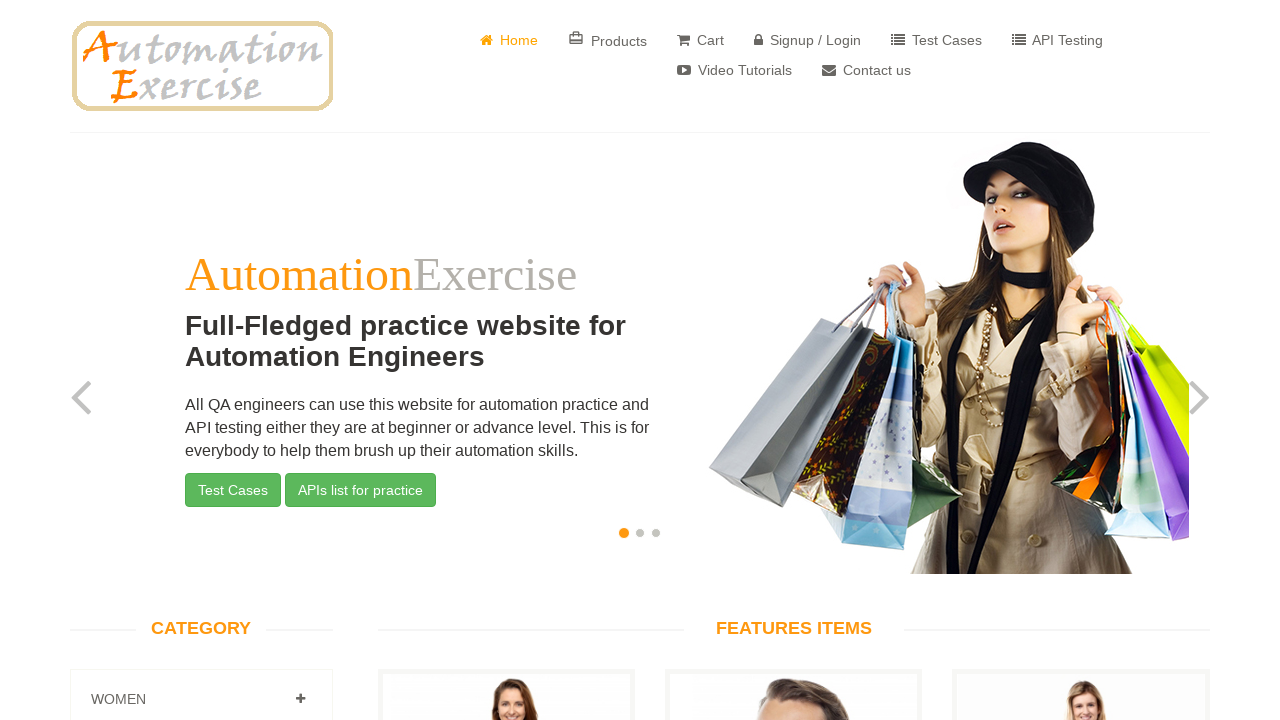

Clicked the third success button (Add to Cart action) at (233, 490) on (//button[@class='btn btn-success'])[3]
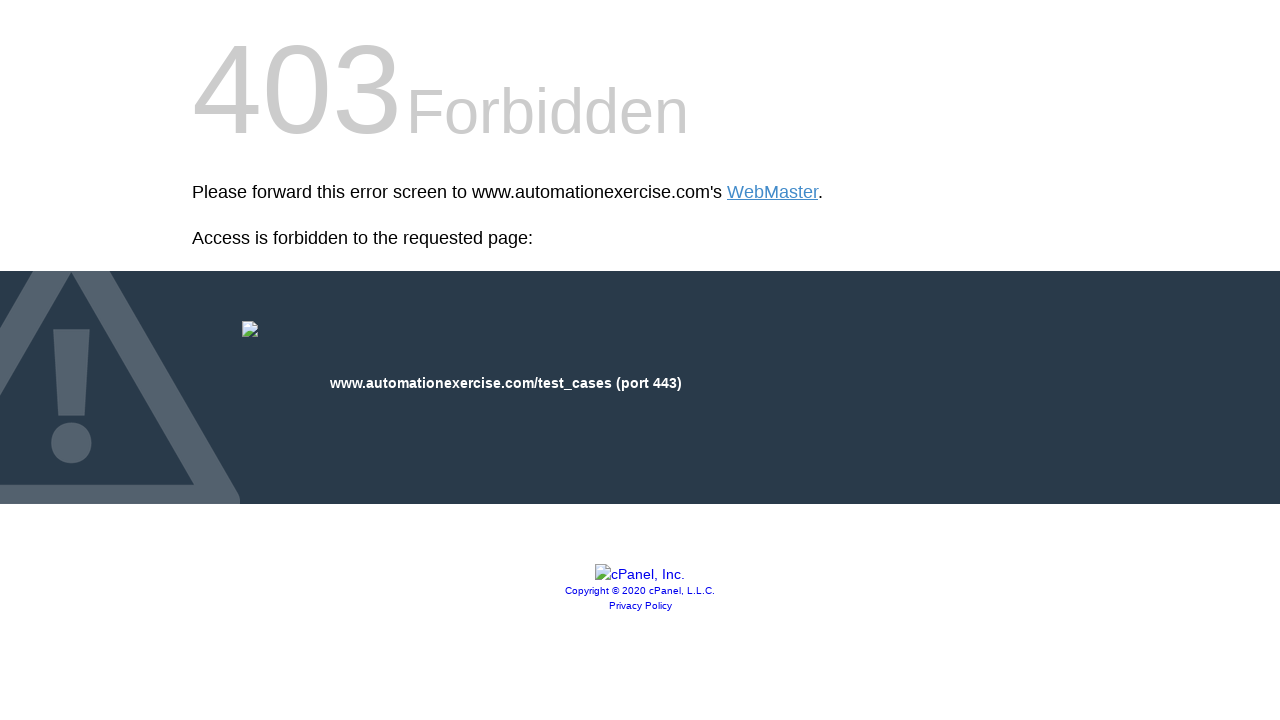

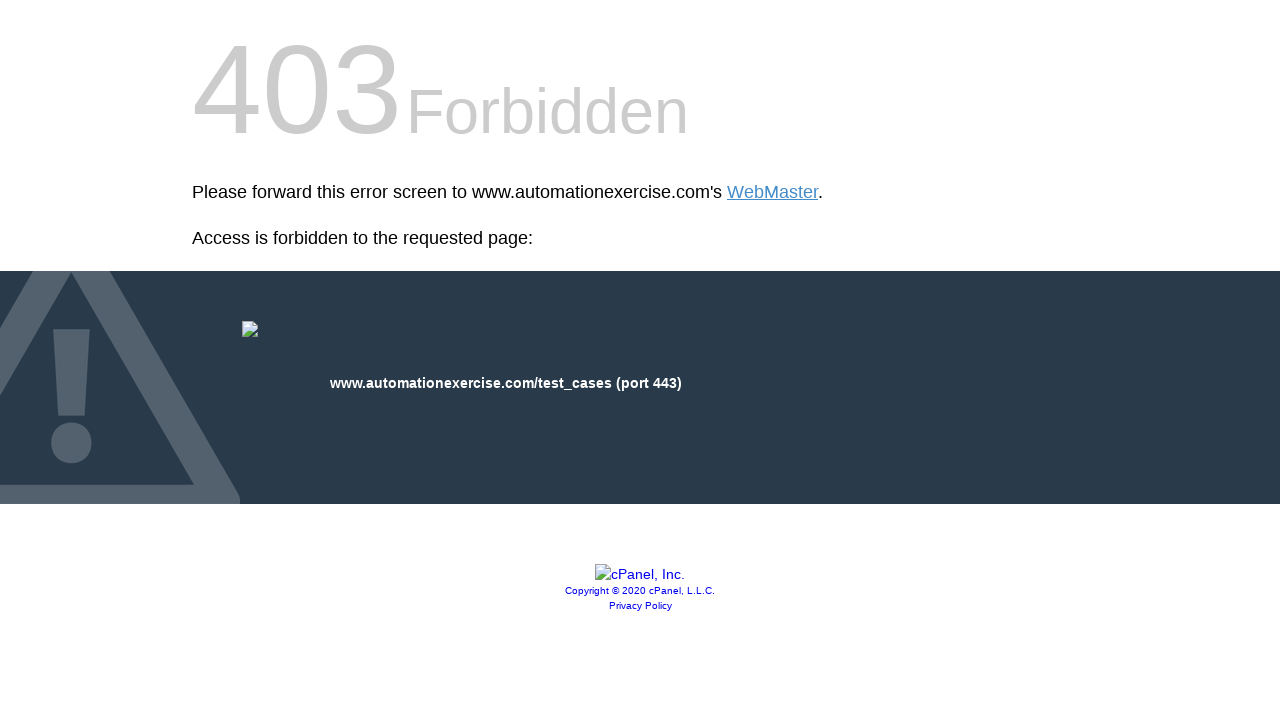